Tests the AngularJS homepage greeting feature by typing a name and verifying the greeting message updates dynamically

Starting URL: http://www.angularjs.org

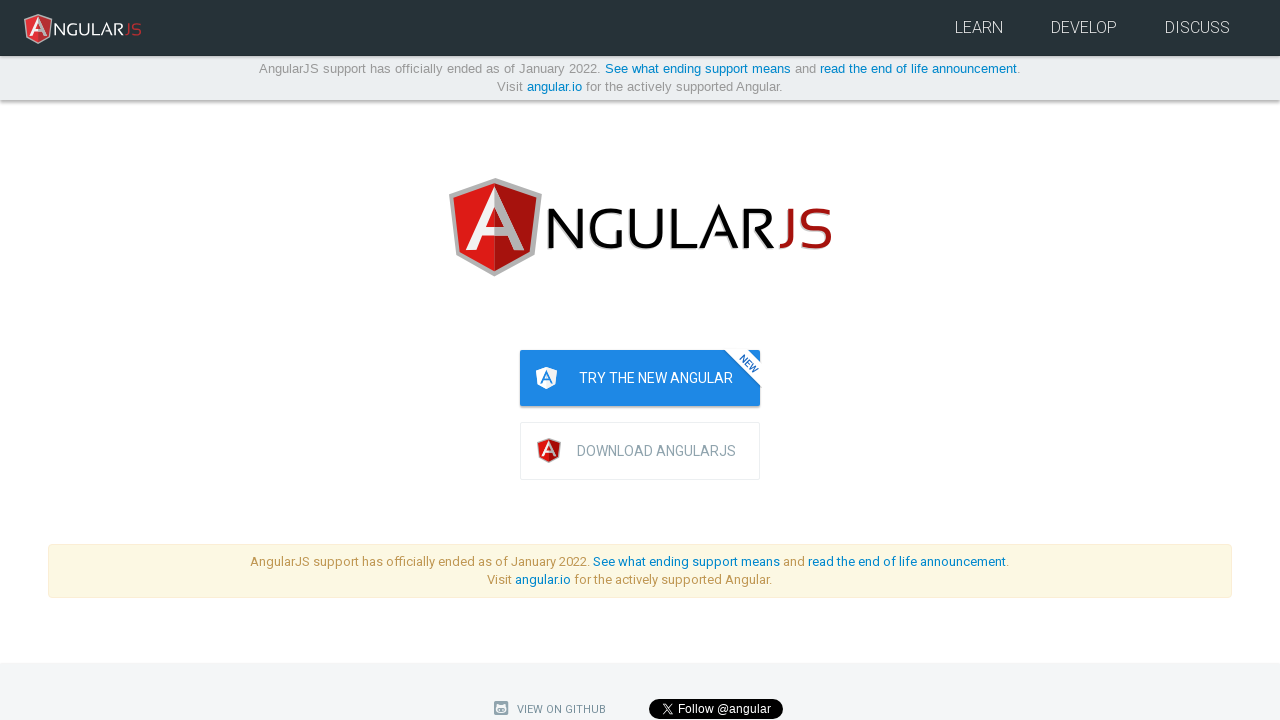

Navigated to AngularJS homepage
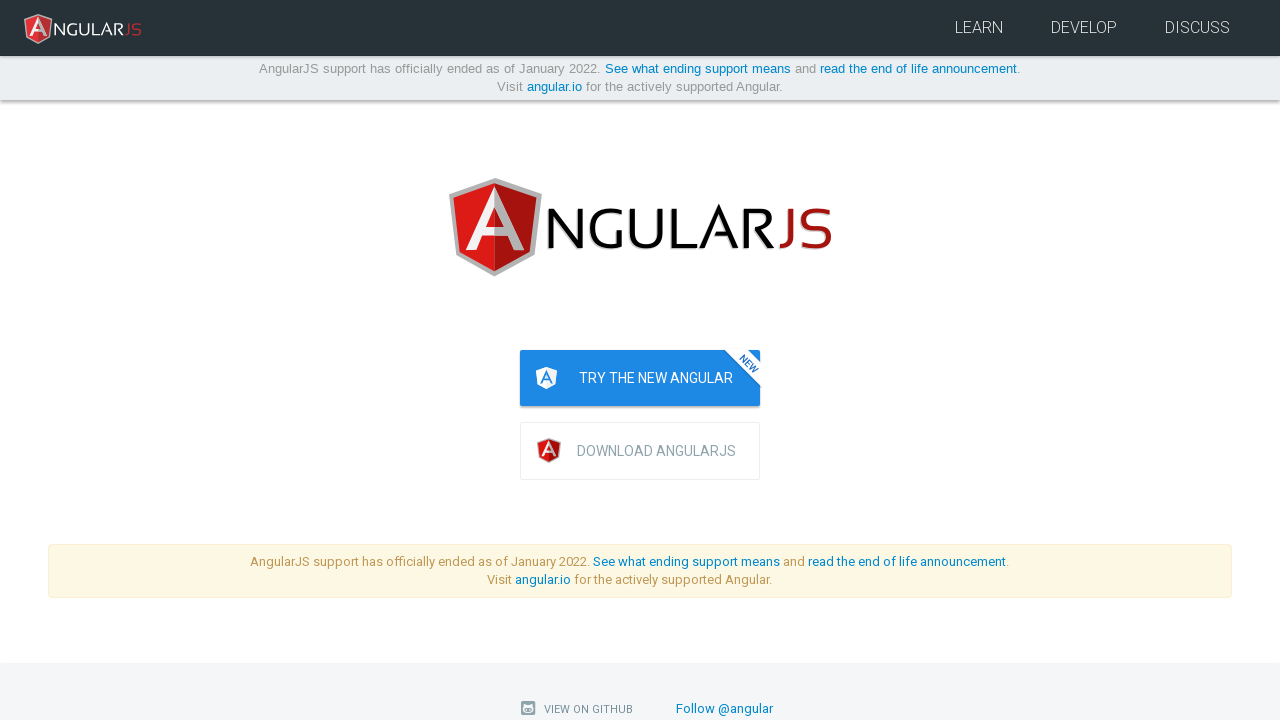

Entered 'Julie' into the name input field on [ng-model="yourName"]
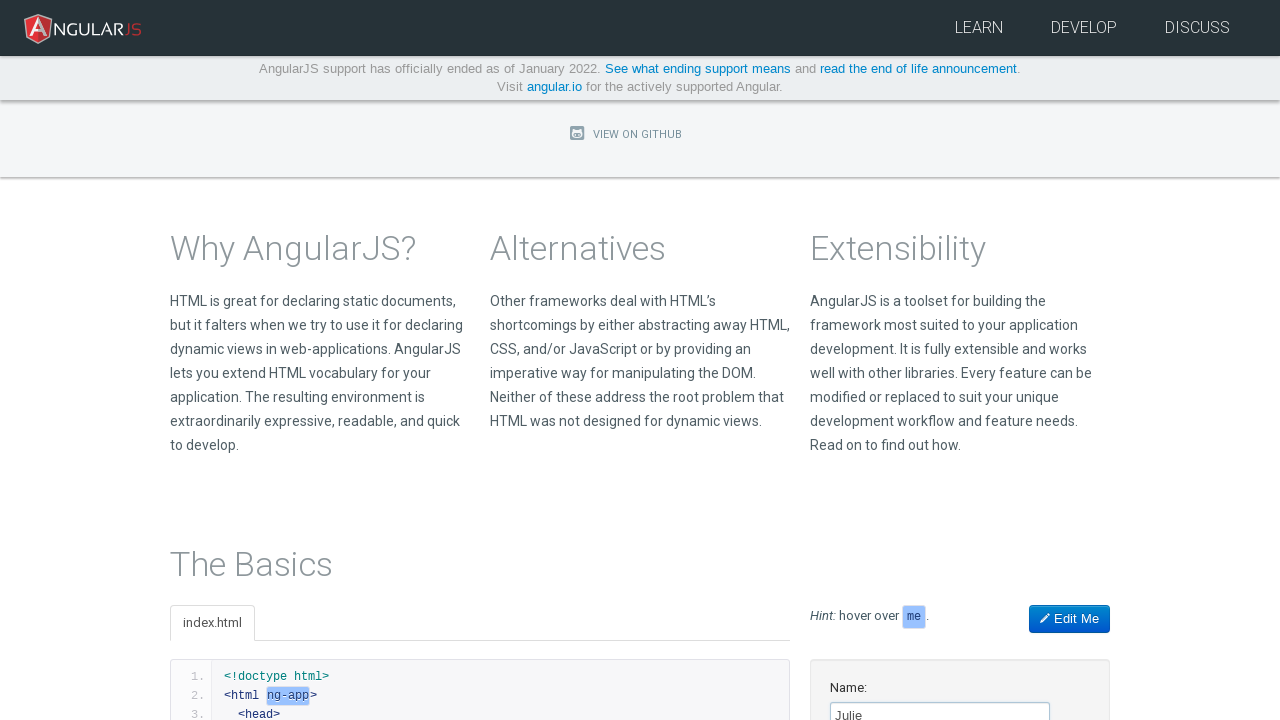

Greeting message element loaded and is visible
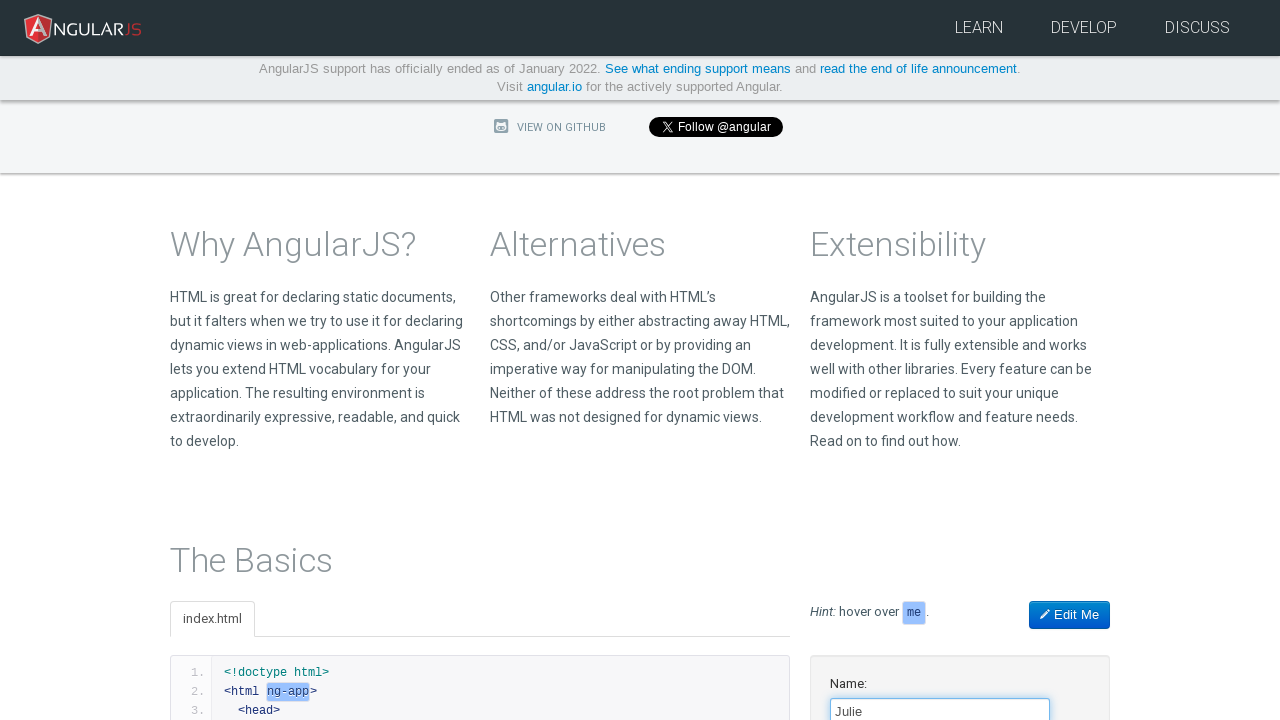

Verified that greeting message contains 'Julie'
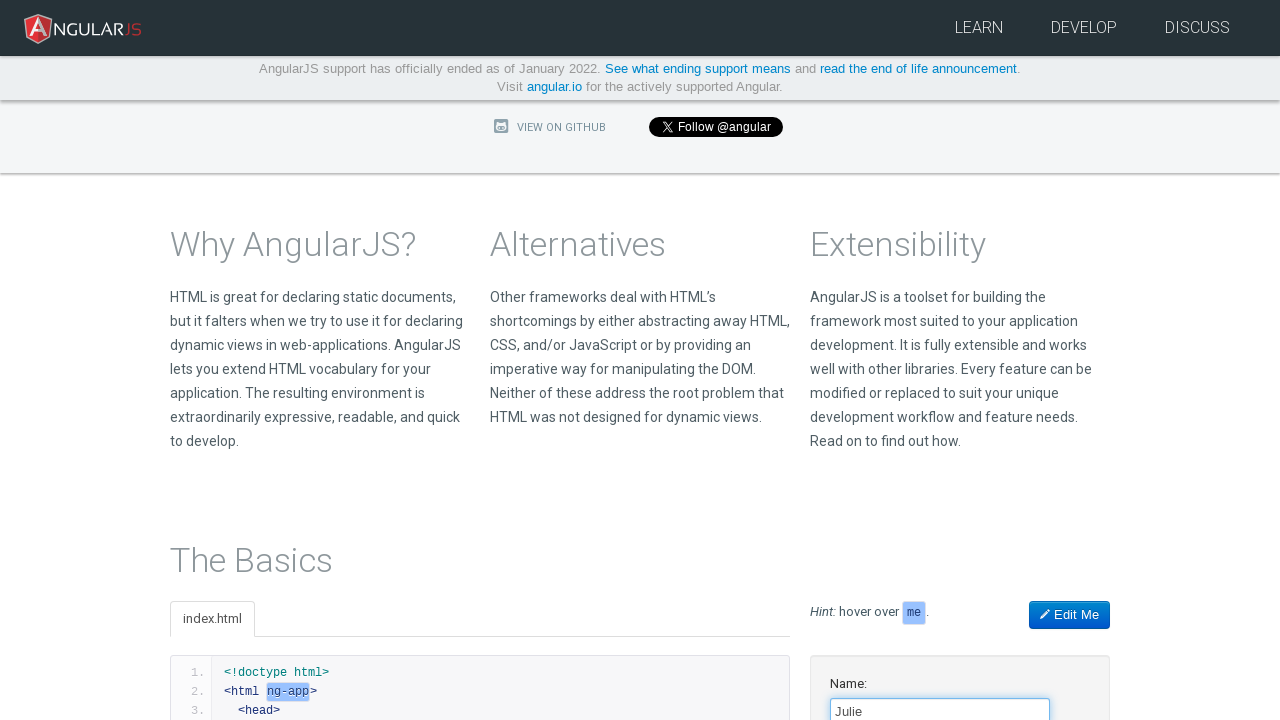

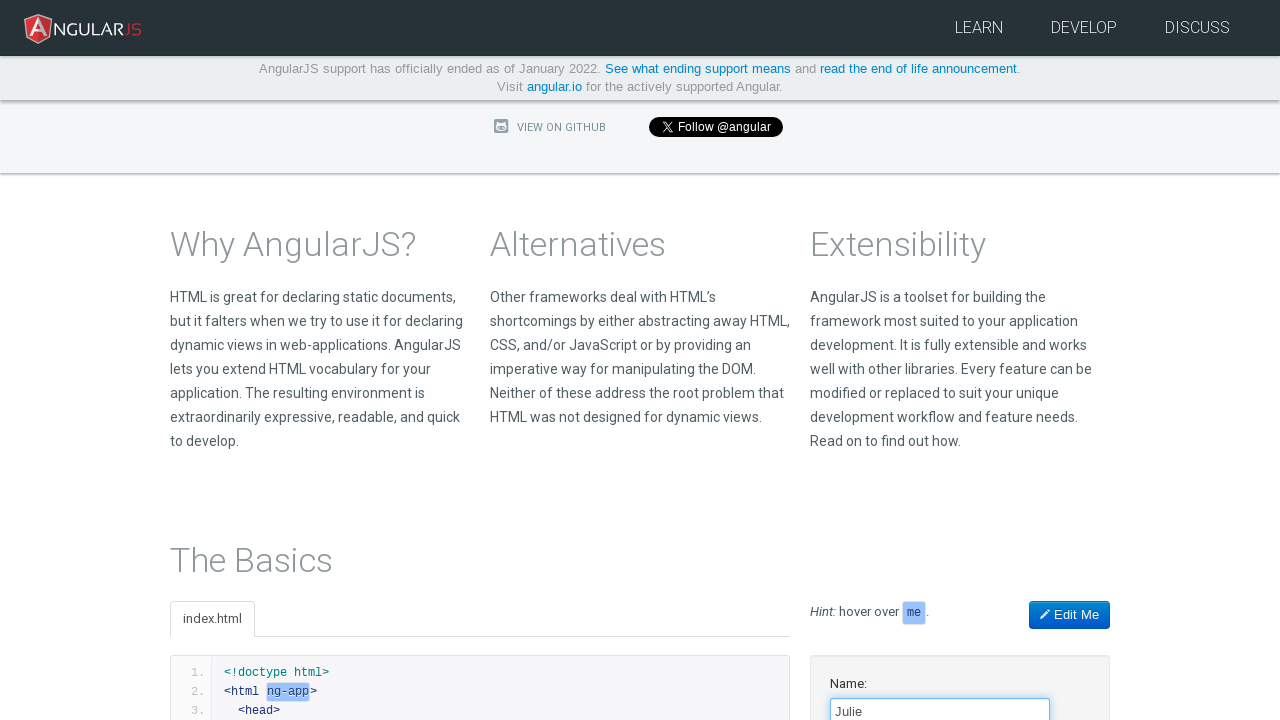